Tests navigation flow on a car rental website - clicks through from search page to "Let Car Work" section, then to Terms of Use page, then to Sign Up page, and fills in first name and last name fields in the registration form.

Starting URL: https://ilcarro.web.app/search

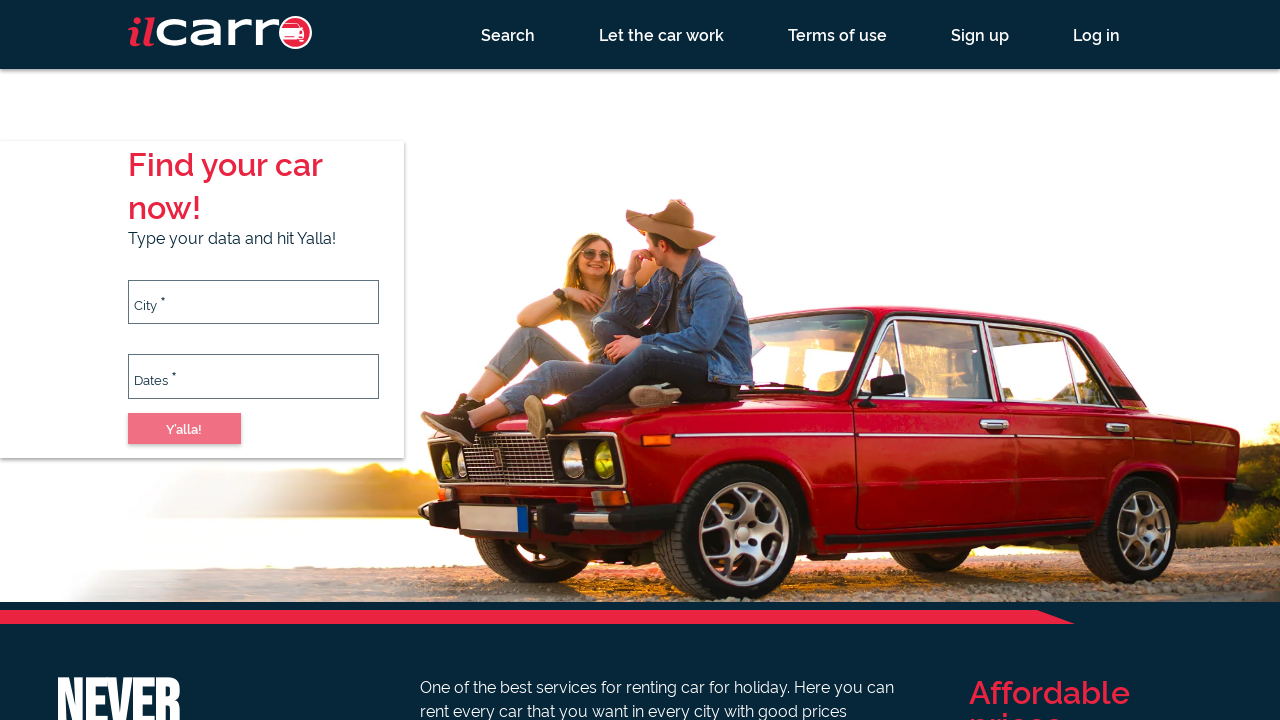

Waited 3 seconds for search page to load
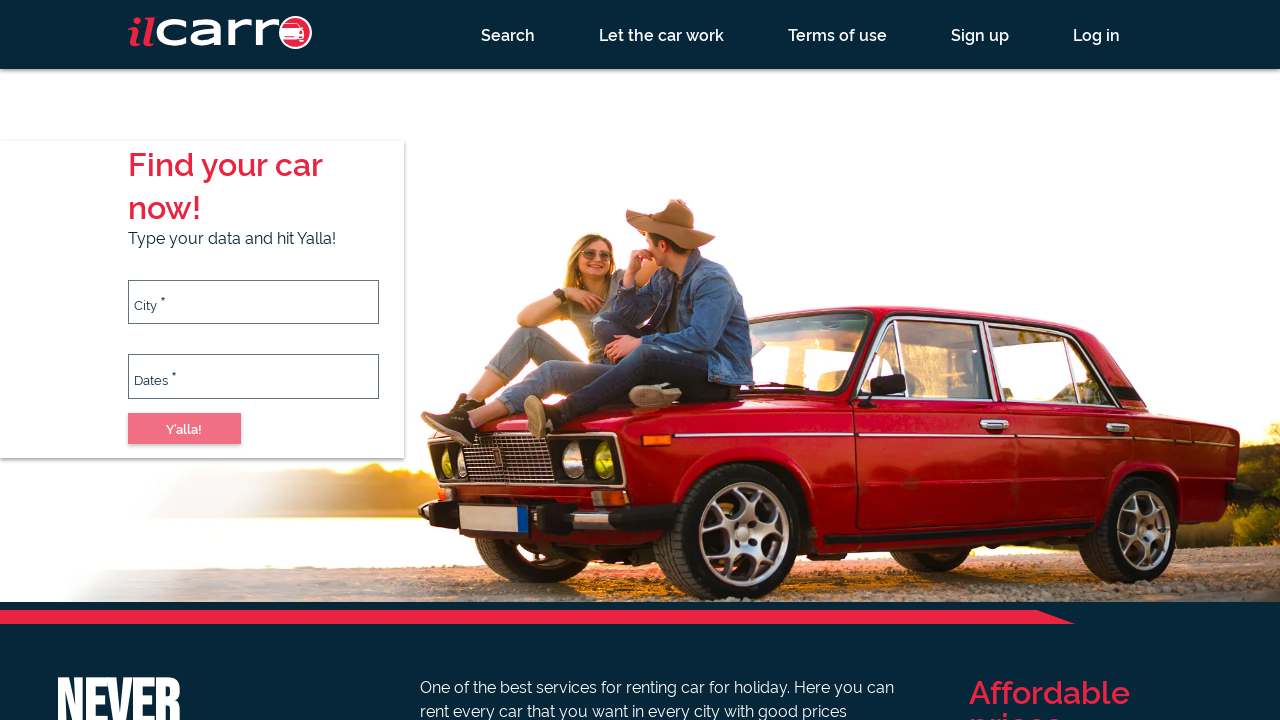

Clicked 'Let Car Work' button at (662, 34) on a[id='1']
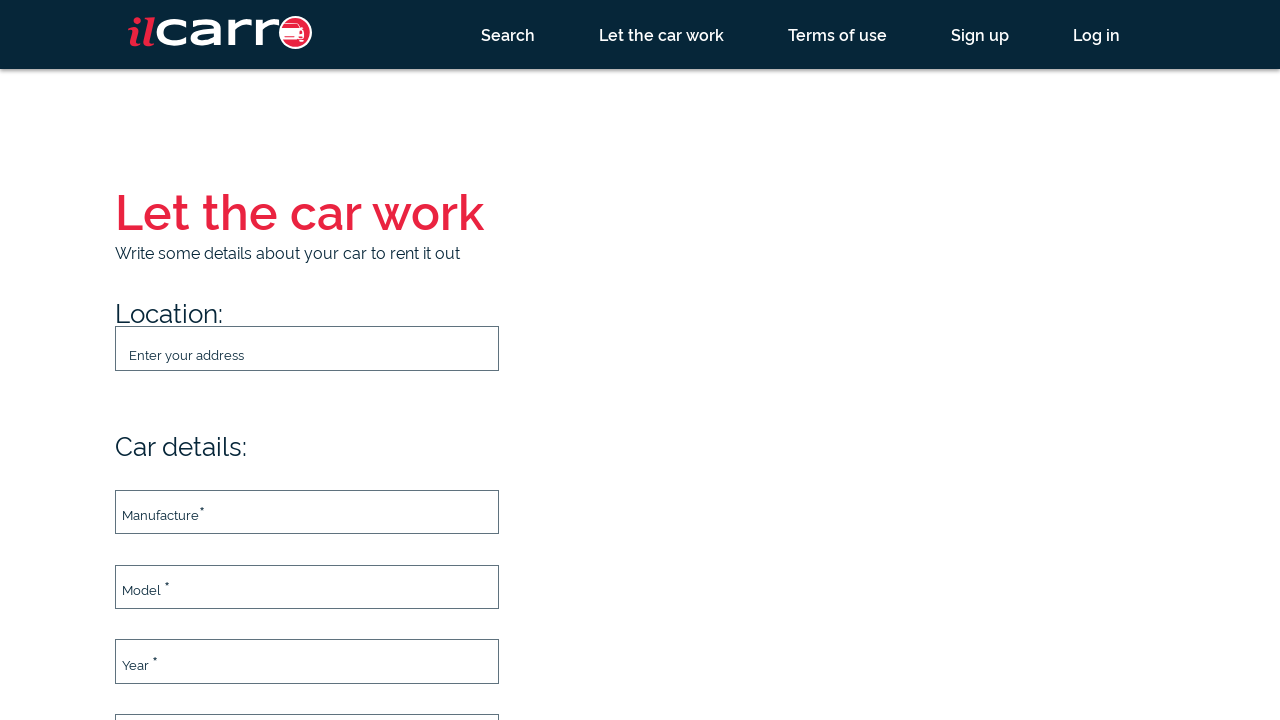

Waited 3 seconds for page to load
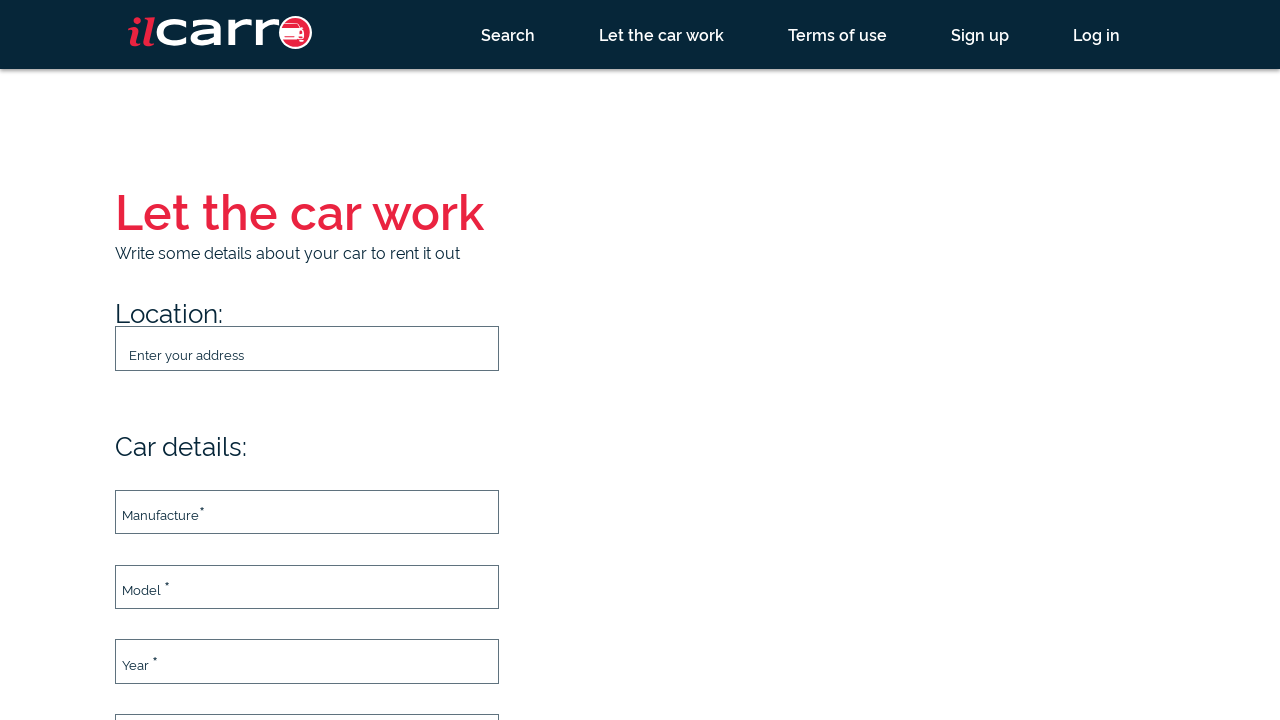

Clicked Terms of Use link at (838, 34) on [ng-reflect-router-link='terms-of-use']
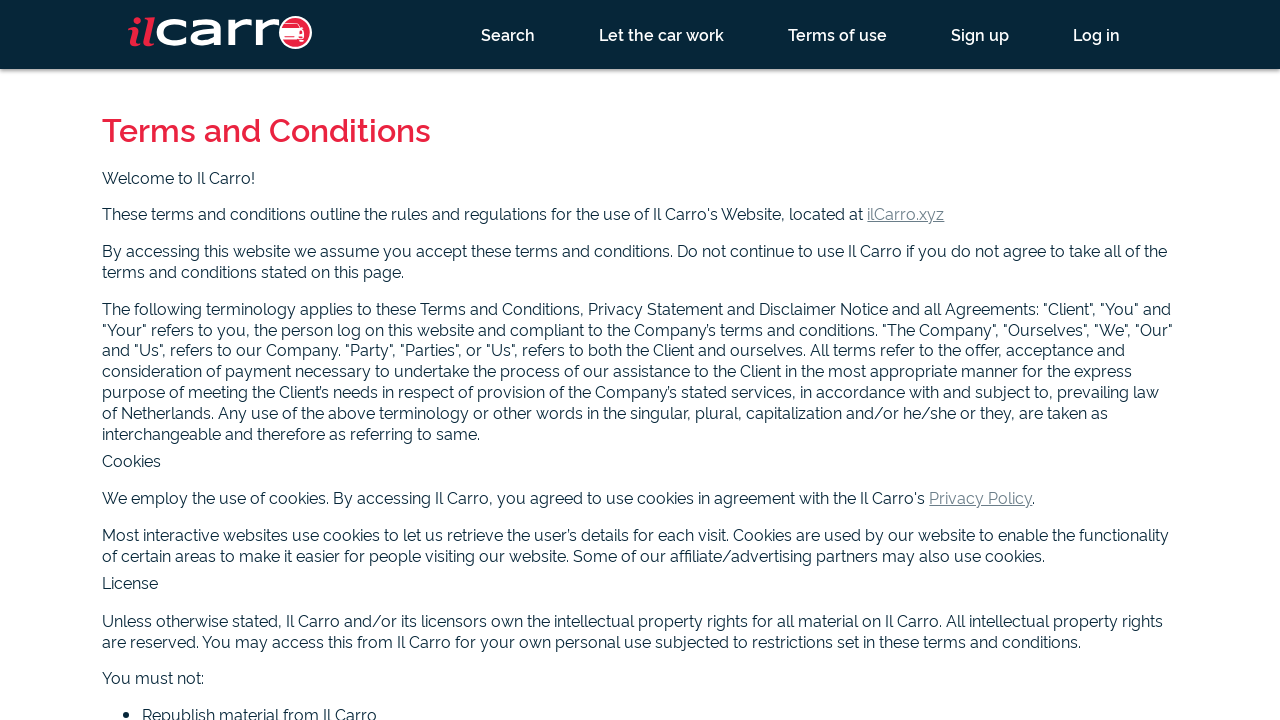

Waited 3 seconds for Terms of Use page to load
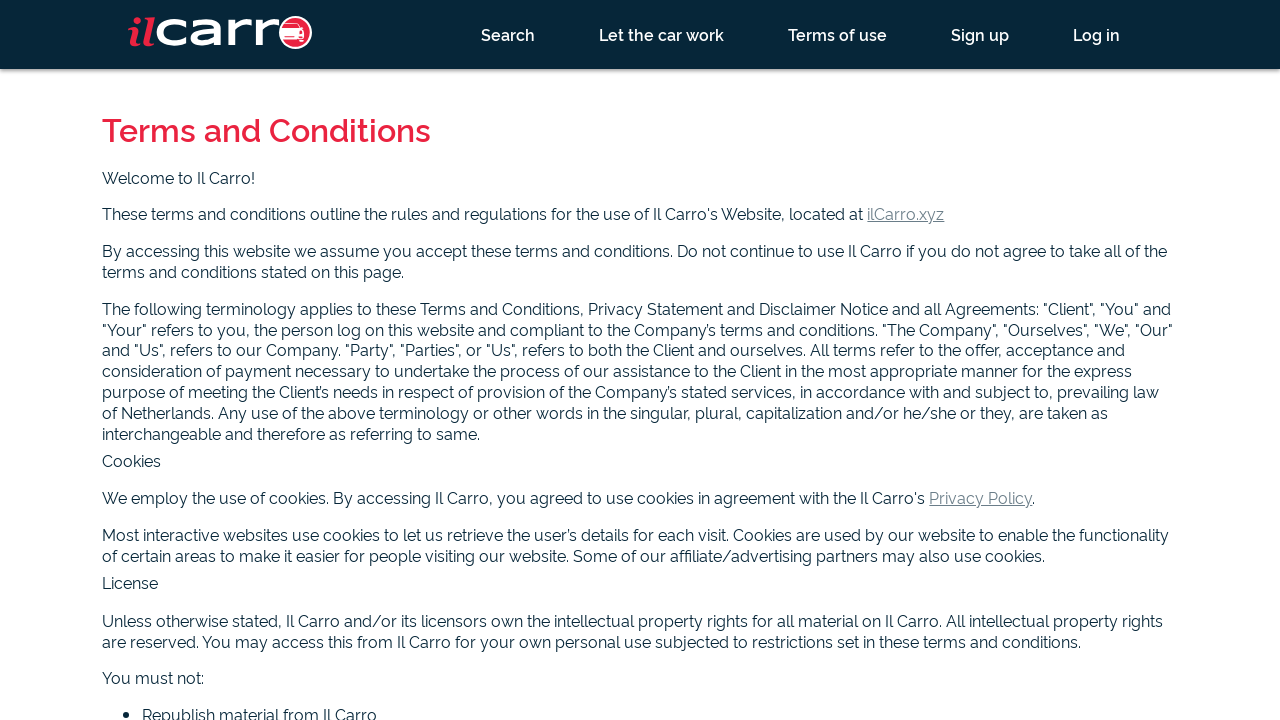

Clicked Sign Up button at (980, 34) on a[href='/registration?url=%2Fterms-of-use']
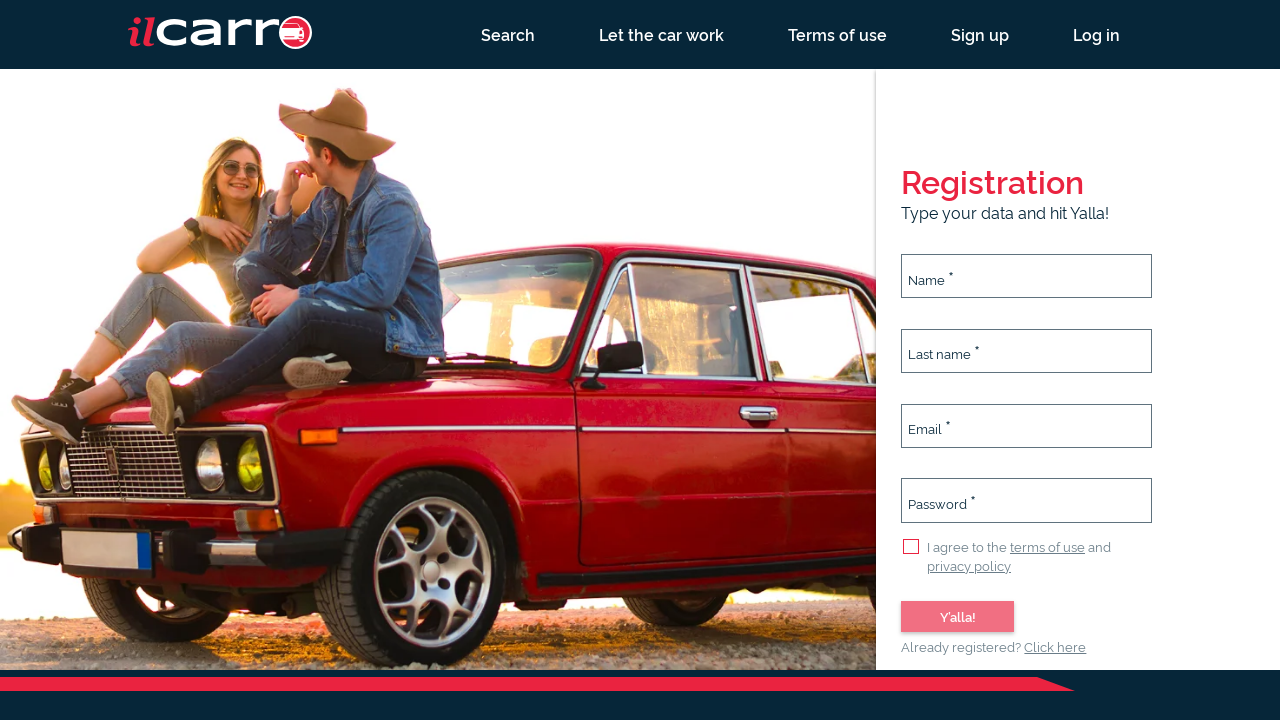

Waited 5 seconds for registration form to load
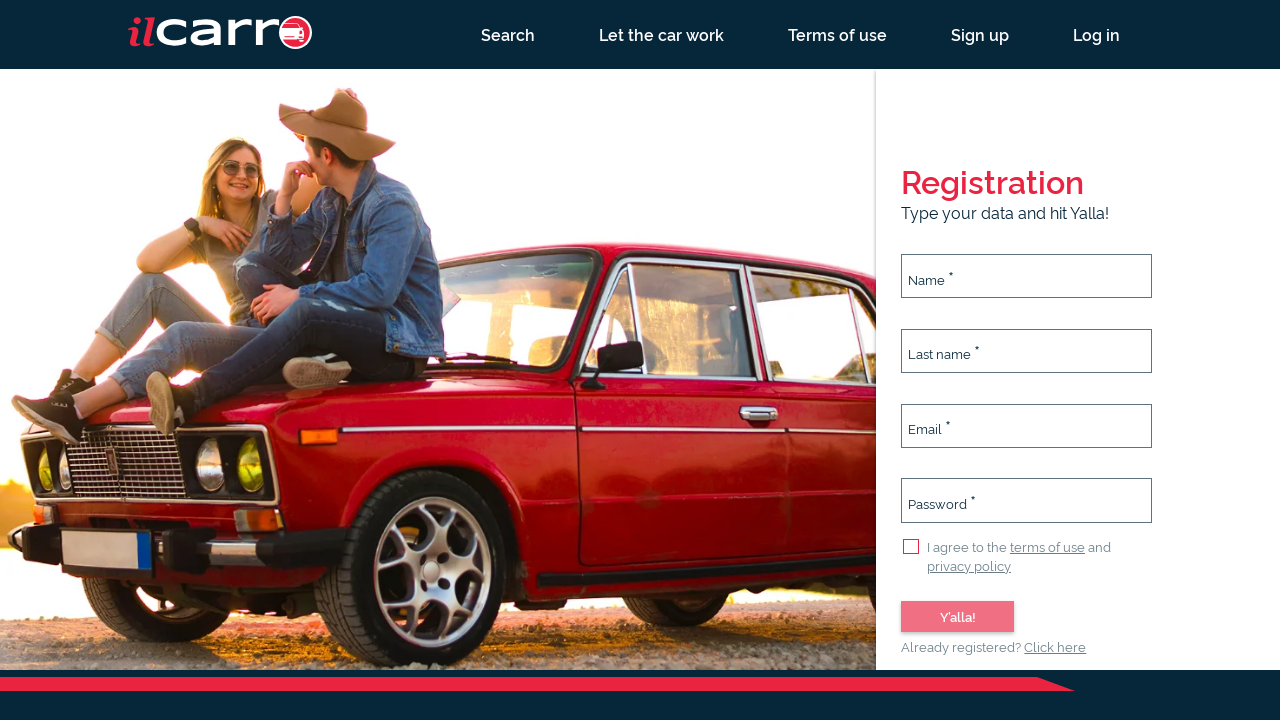

Filled first name field with 'Bob' on #name
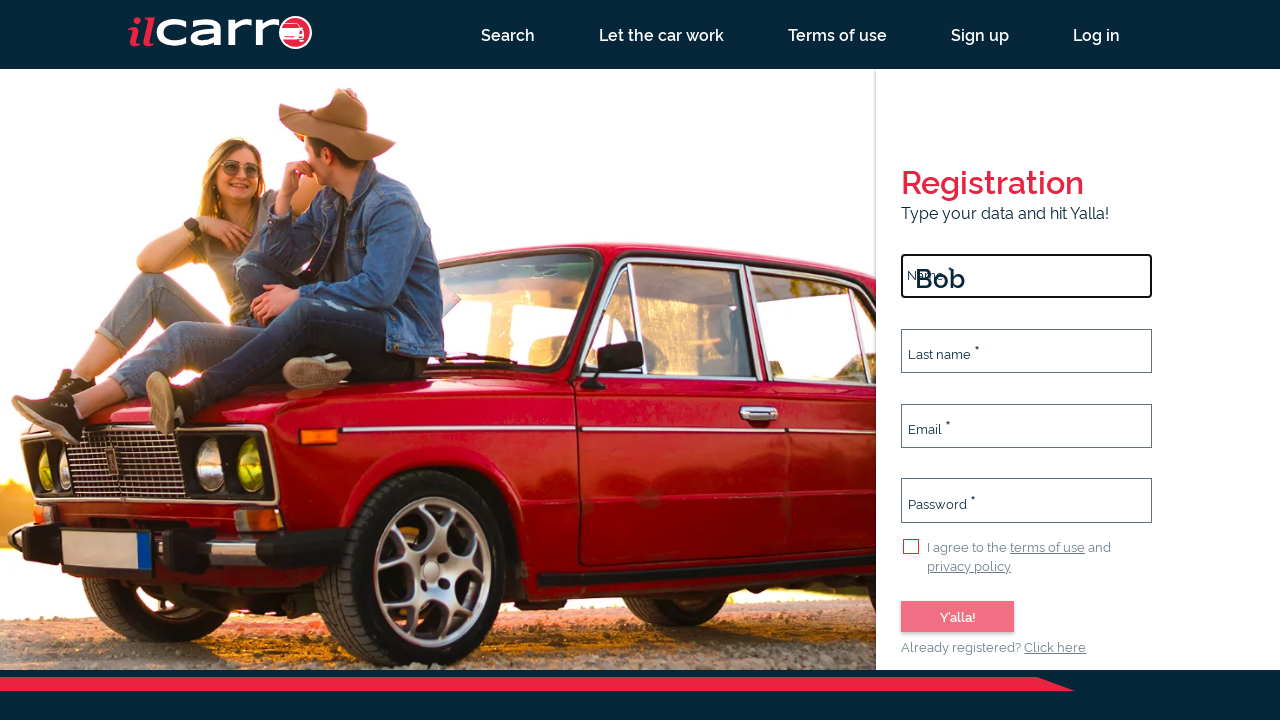

Waited 2 seconds before filling last name
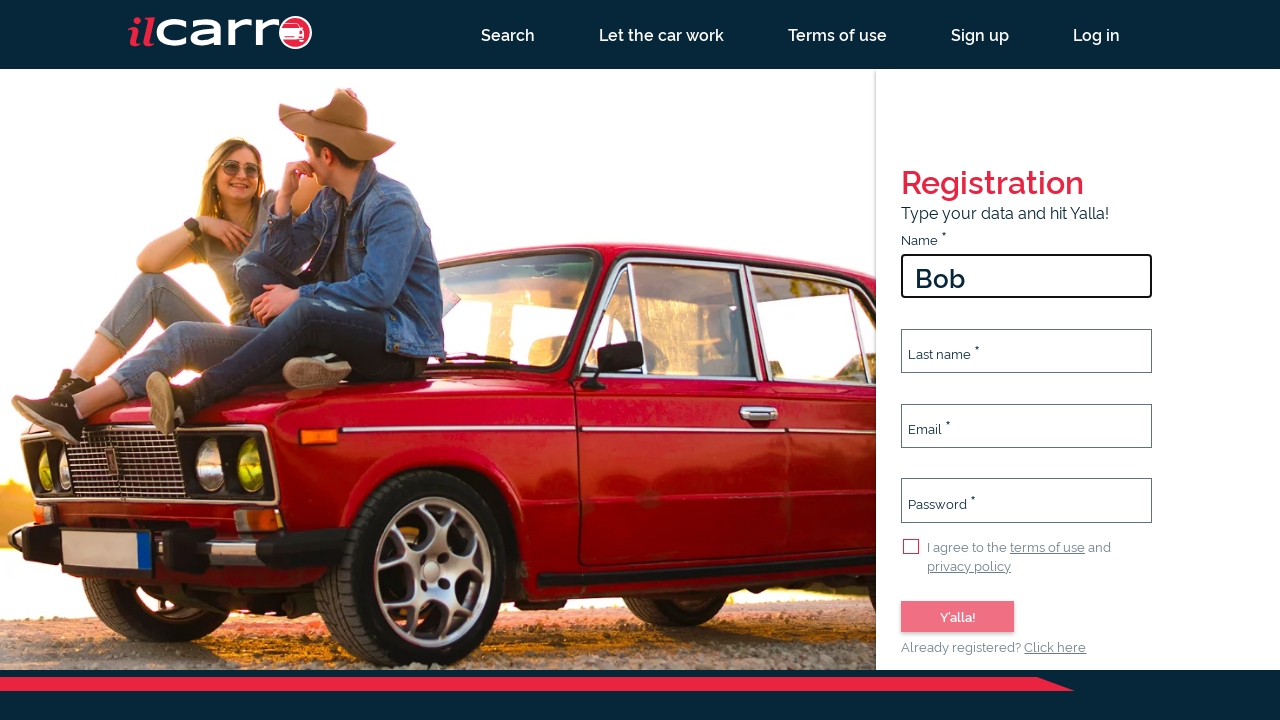

Filled last name field with 'Dilan' on input[autocomplete='family-name']
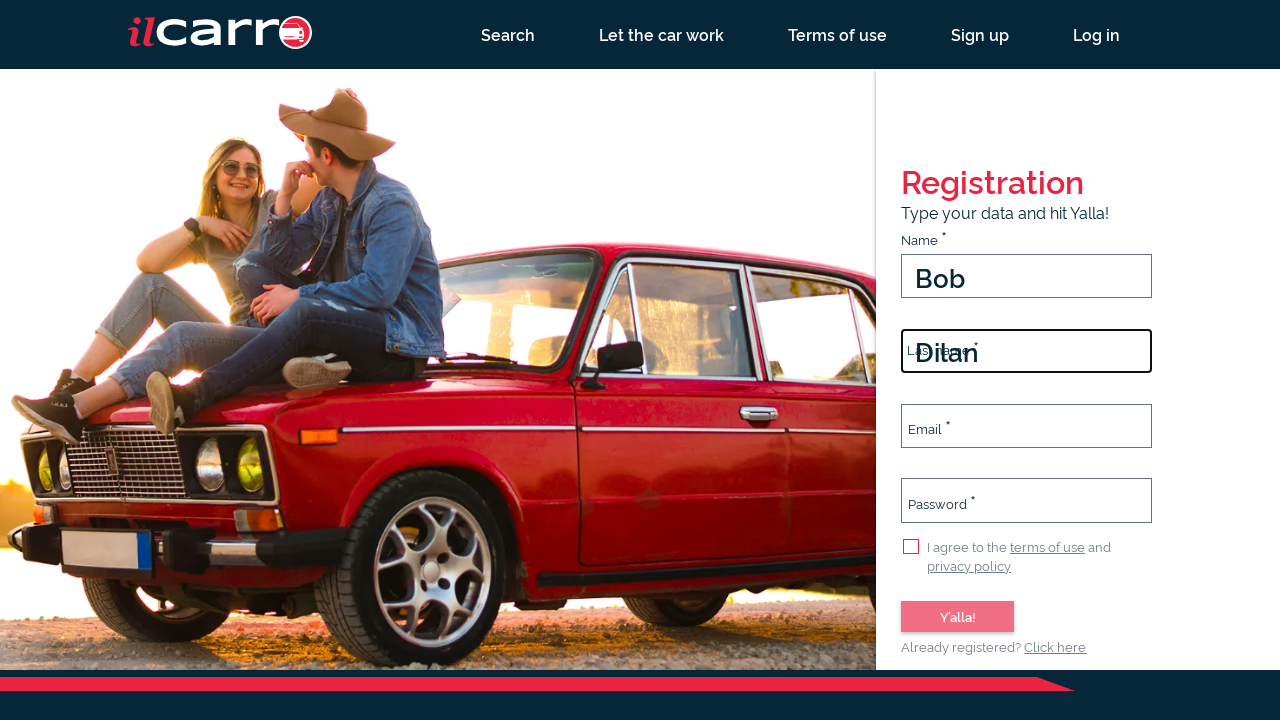

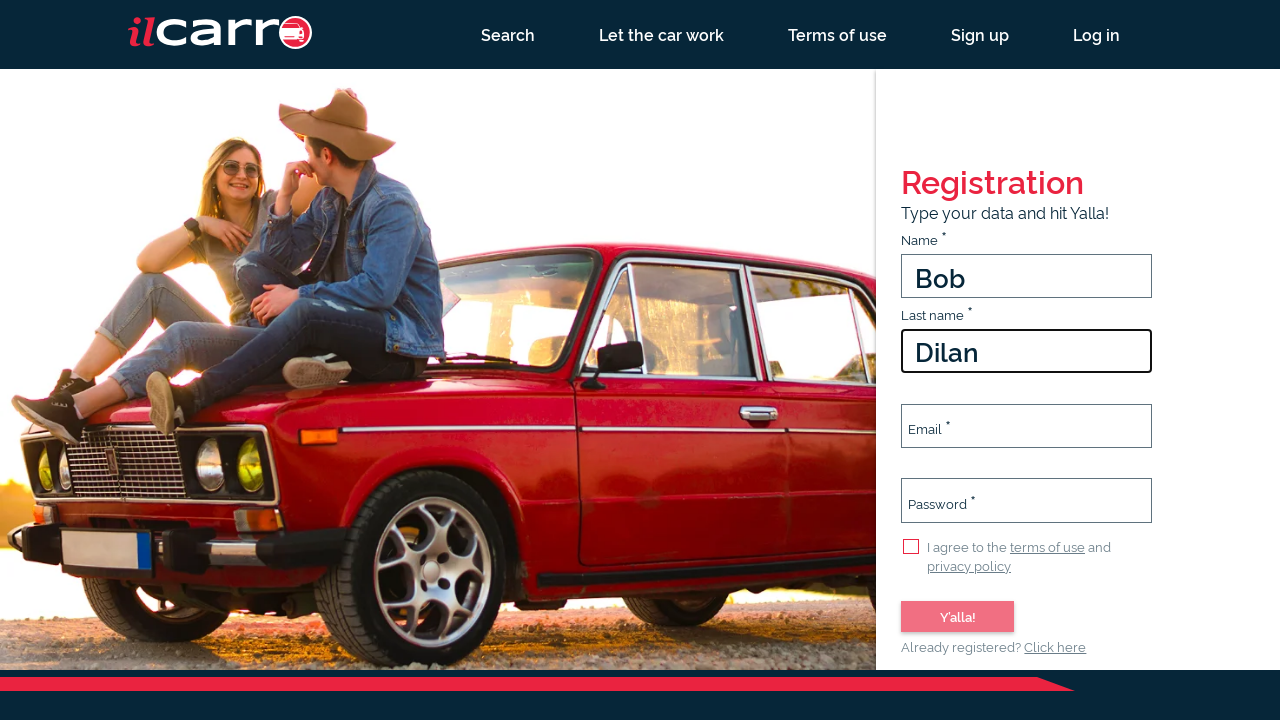